Navigates to a test page, clicks a link with a calculated number, fills a form with personal information, and submits it

Starting URL: http://suninjuly.github.io/find_link_text

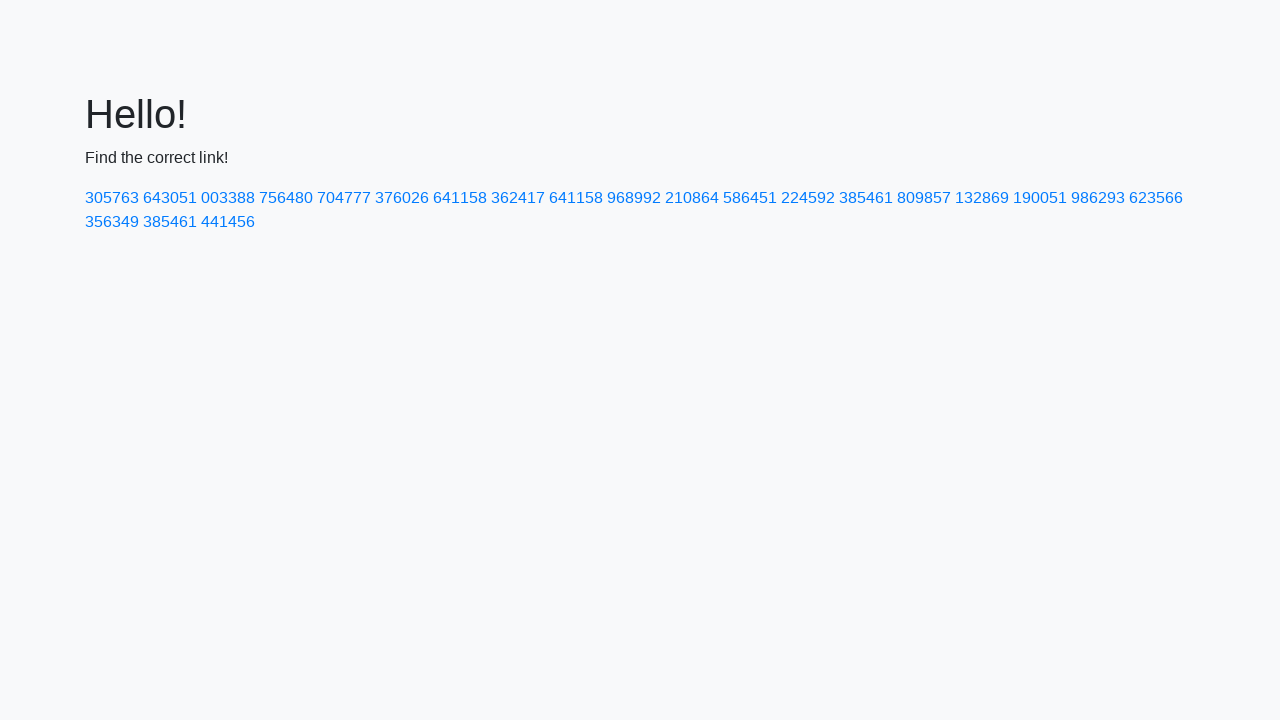

Calculated link number to click: 224592
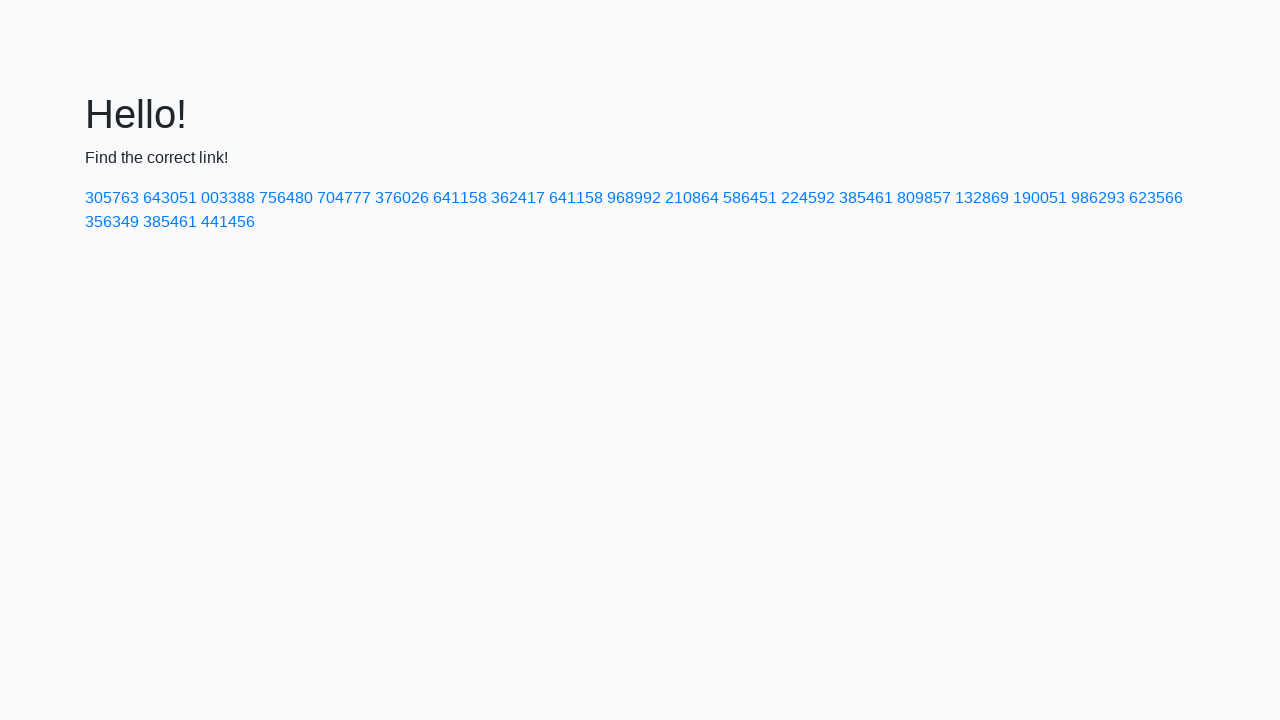

Clicked link with number 224592 at (808, 198) on a:has-text('224592')
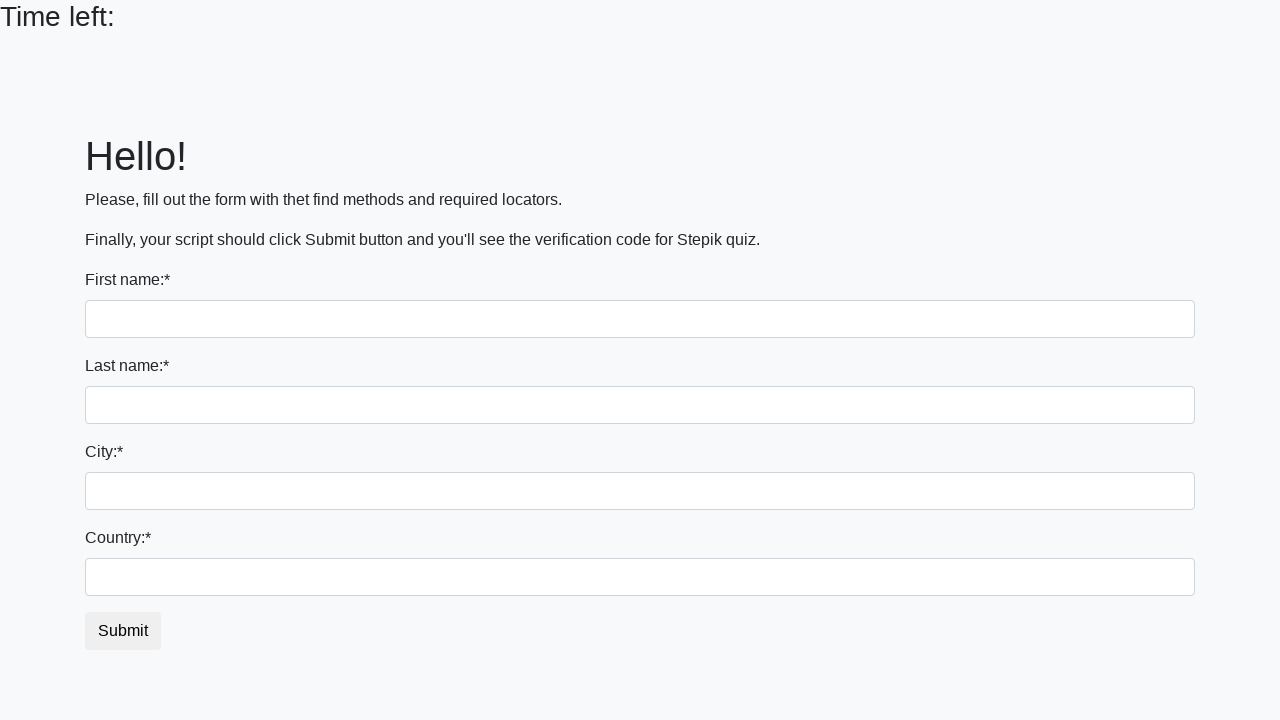

Filled first name field with 'Ivan' on input:first-of-type
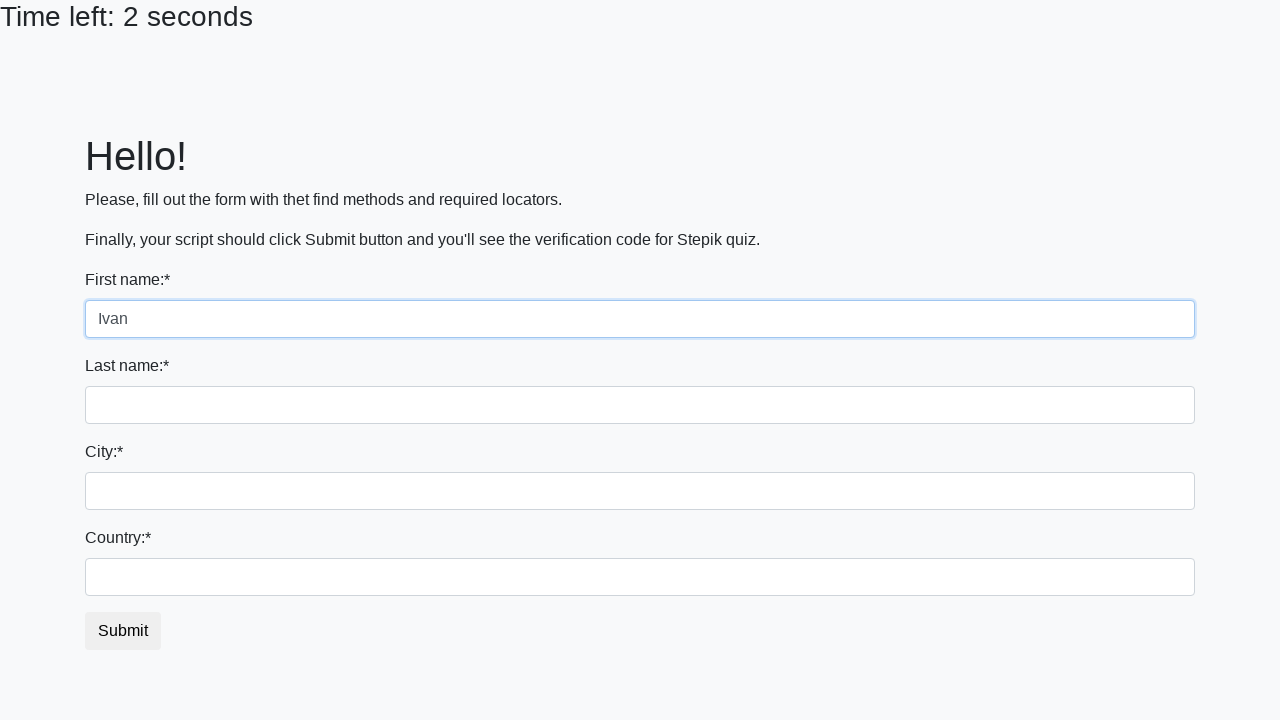

Filled last name field with 'Petrov' on input[name='last_name']
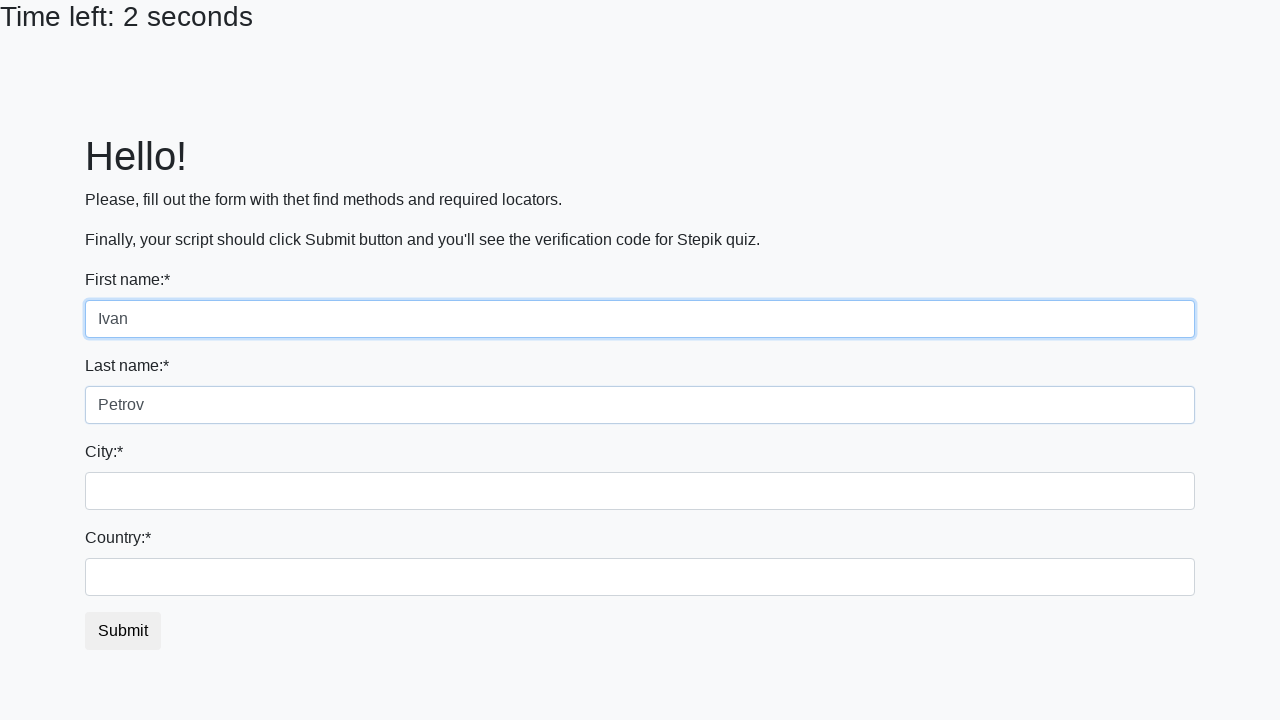

Filled city field with 'Smolensk' on input.city
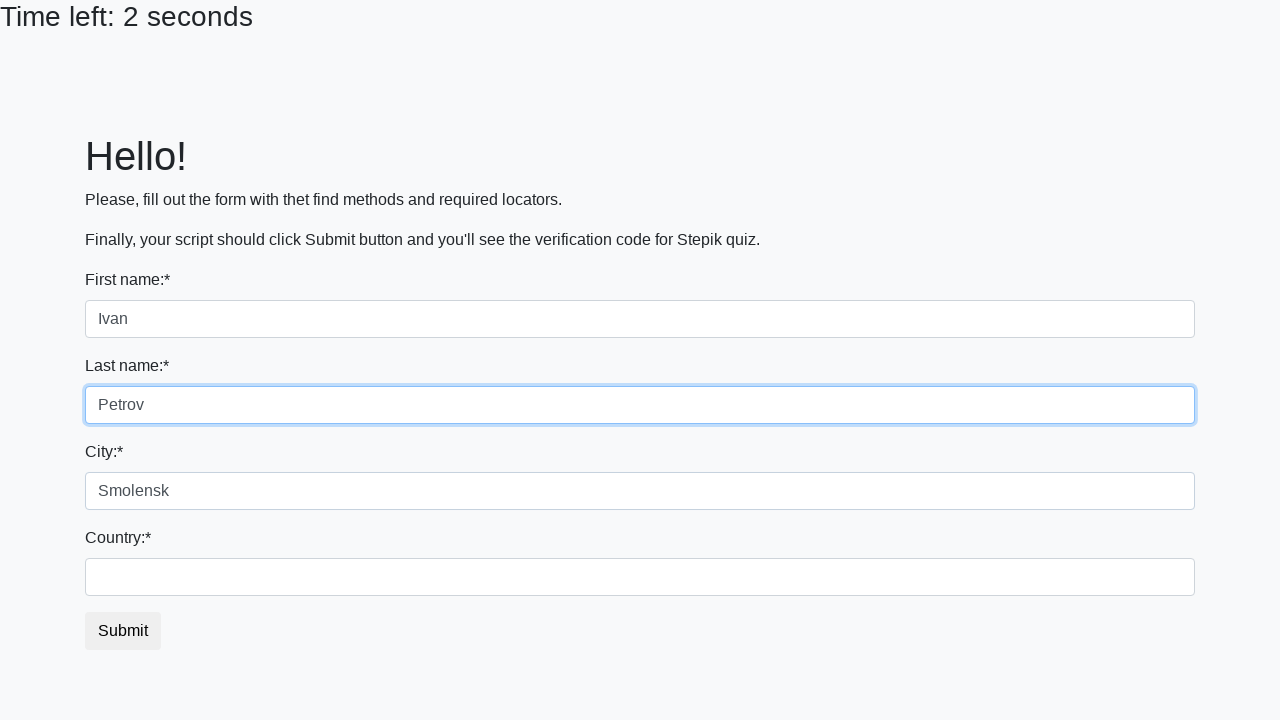

Filled country field with 'Russia' on #country
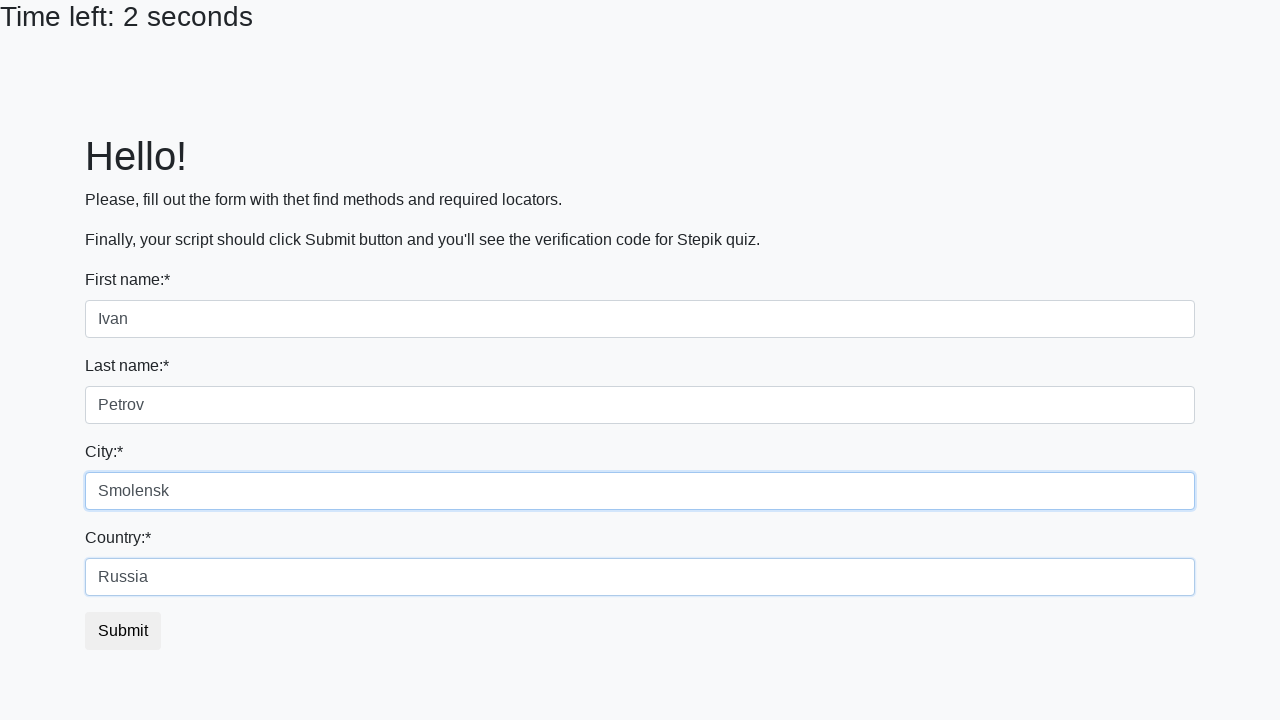

Clicked submit button to submit form at (123, 631) on button[type='submit'], input[type='submit']
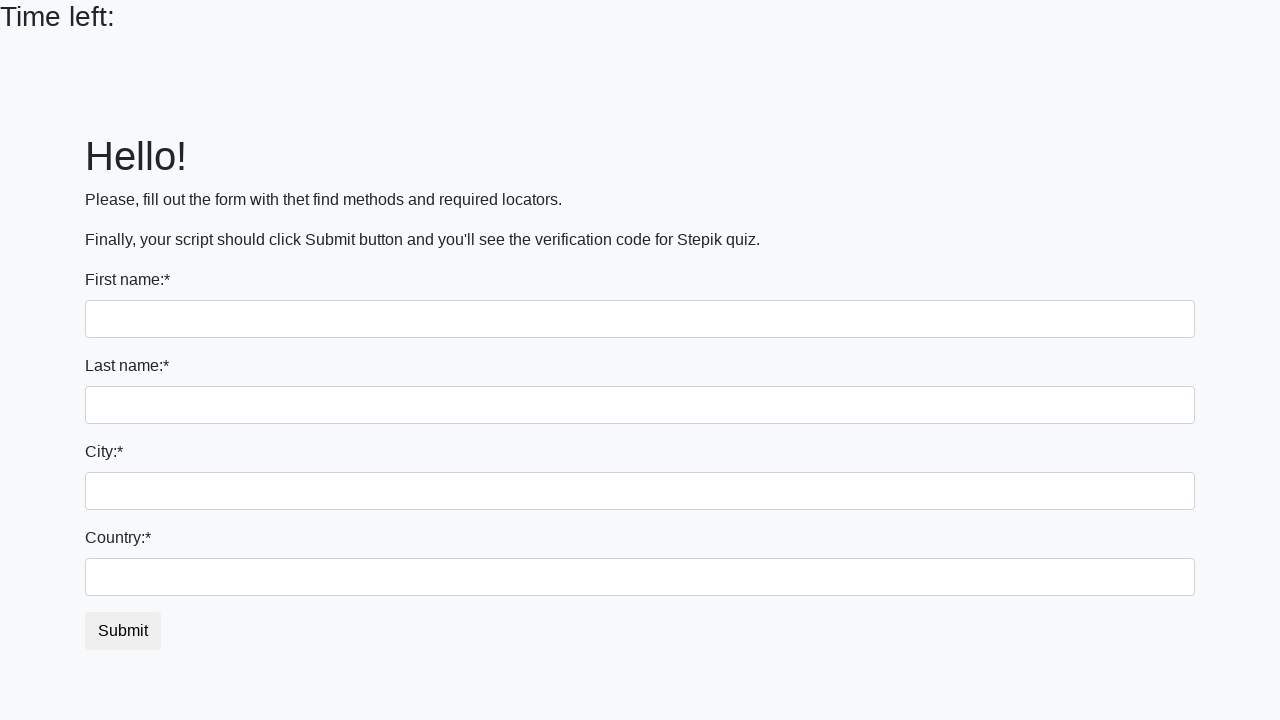

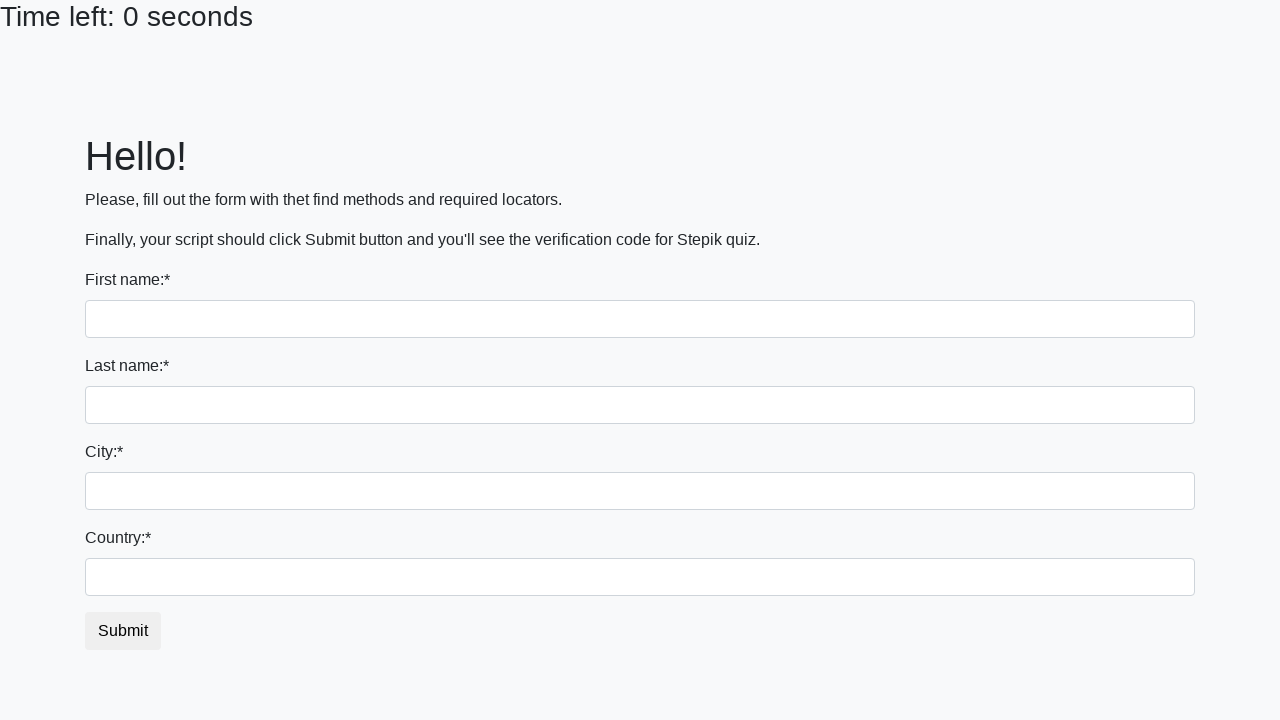